Tests dropdown and multi-select functionality on a practice page by selecting options from a single-select dropdown and multiple options from a multi-select dropdown using different selection methods (by index, value, and visible text)

Starting URL: https://www.hyrtutorials.com/p/html-dropdown-elements-practice.html

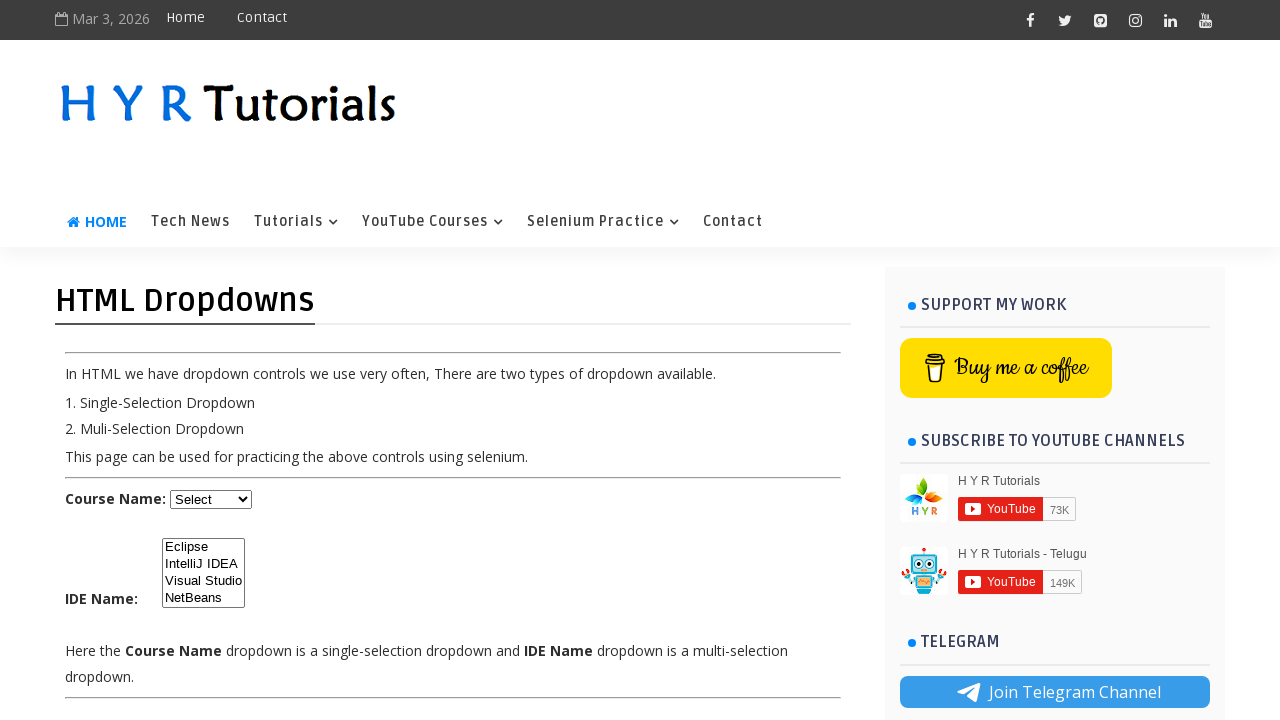

Selected second option from course dropdown by index on #course
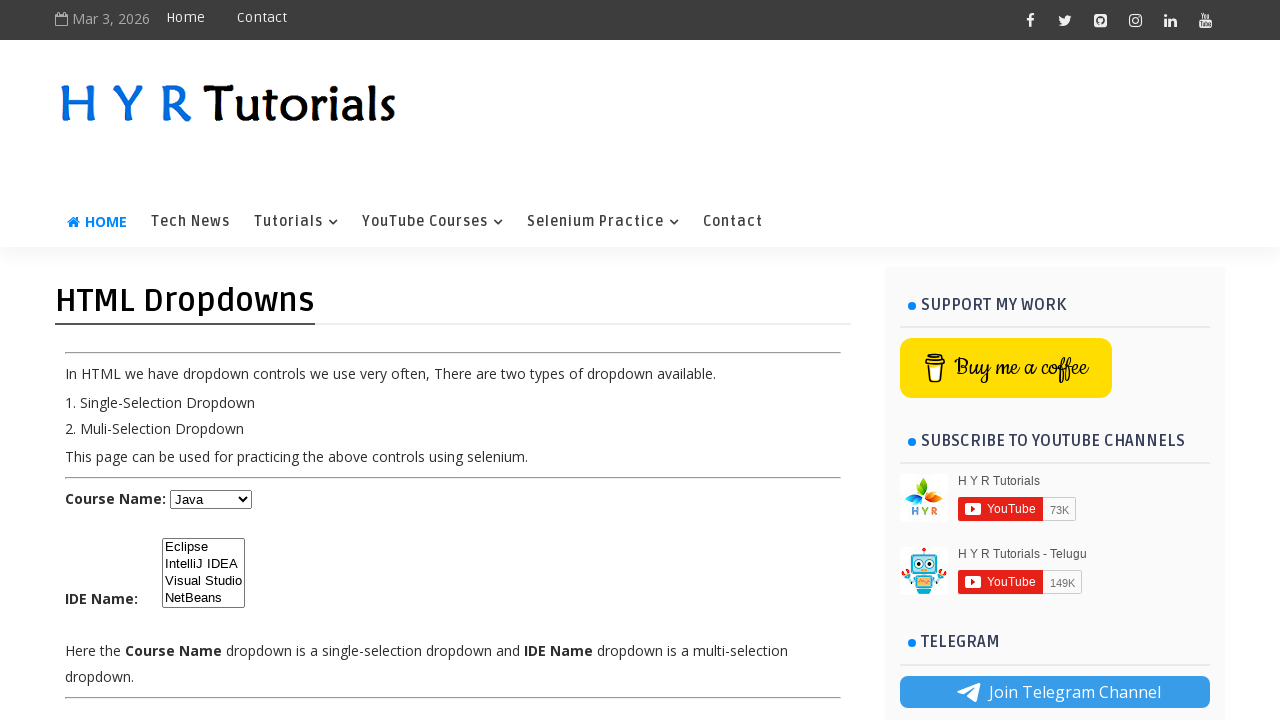

Selected first option from IDE multi-select dropdown by index on #ide
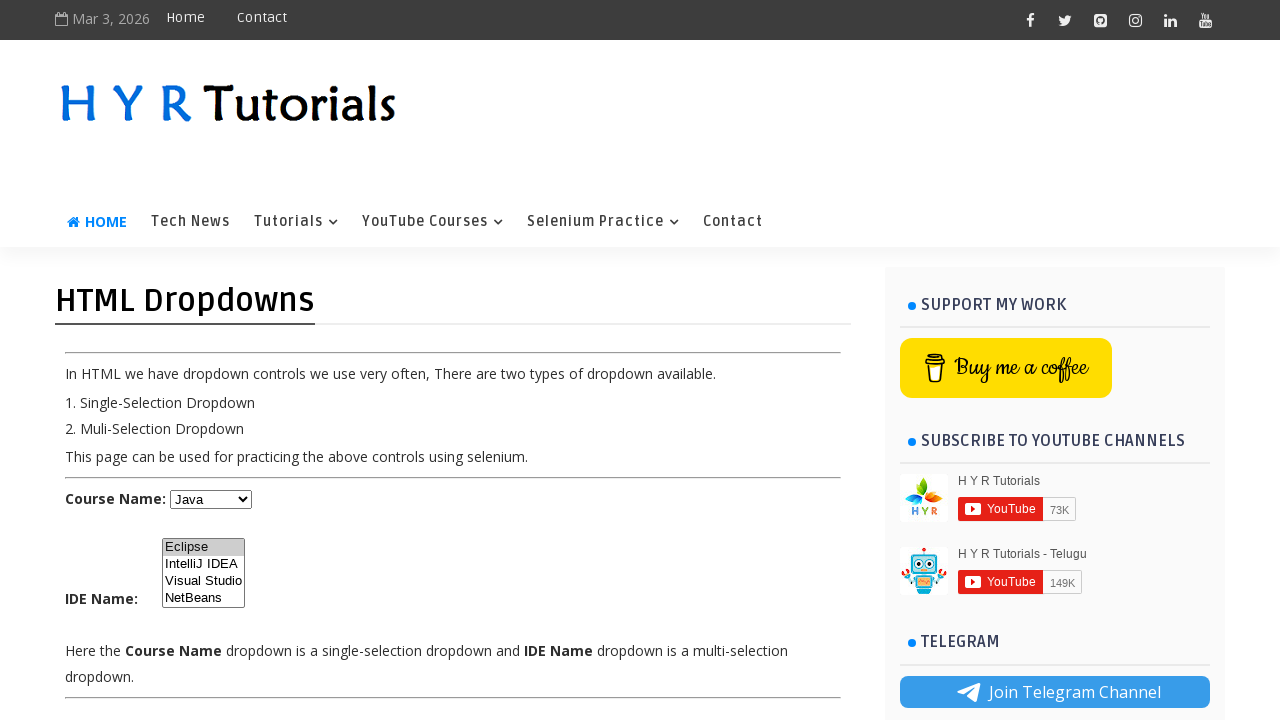

Waited 500ms between selections
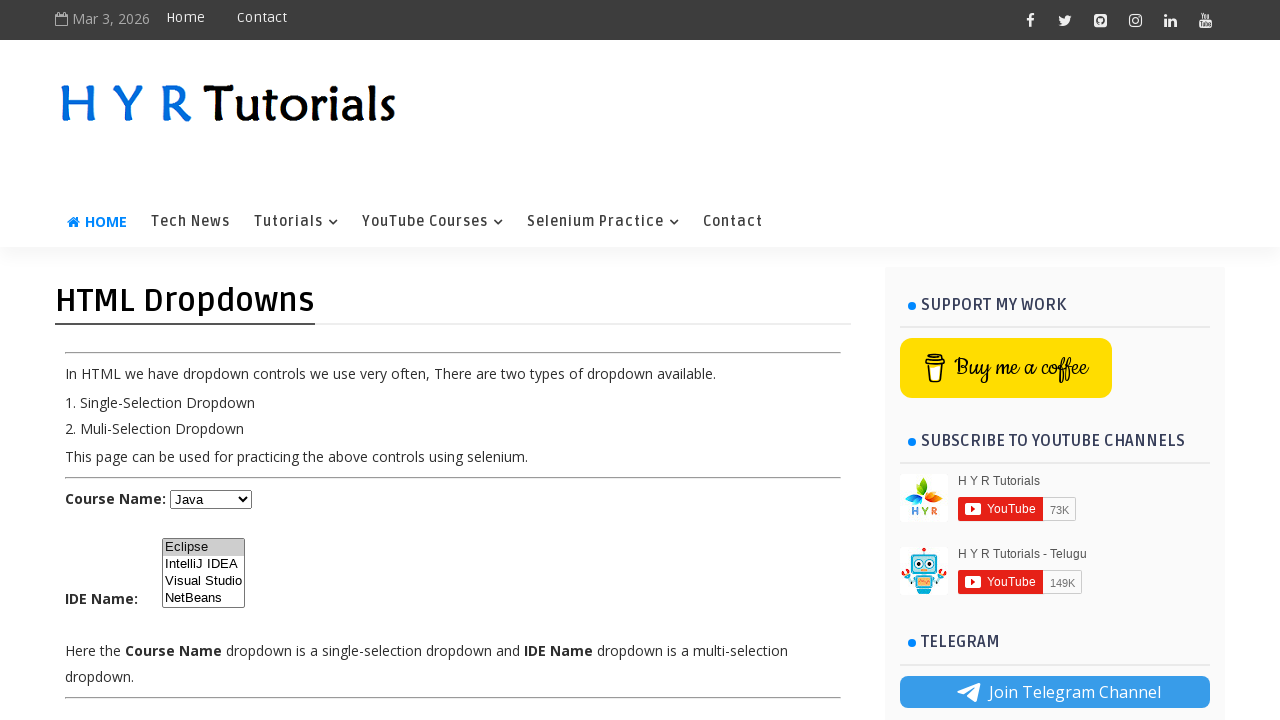

Added IntelliJ IDEA selection to IDE multi-select dropdown by value on #ide
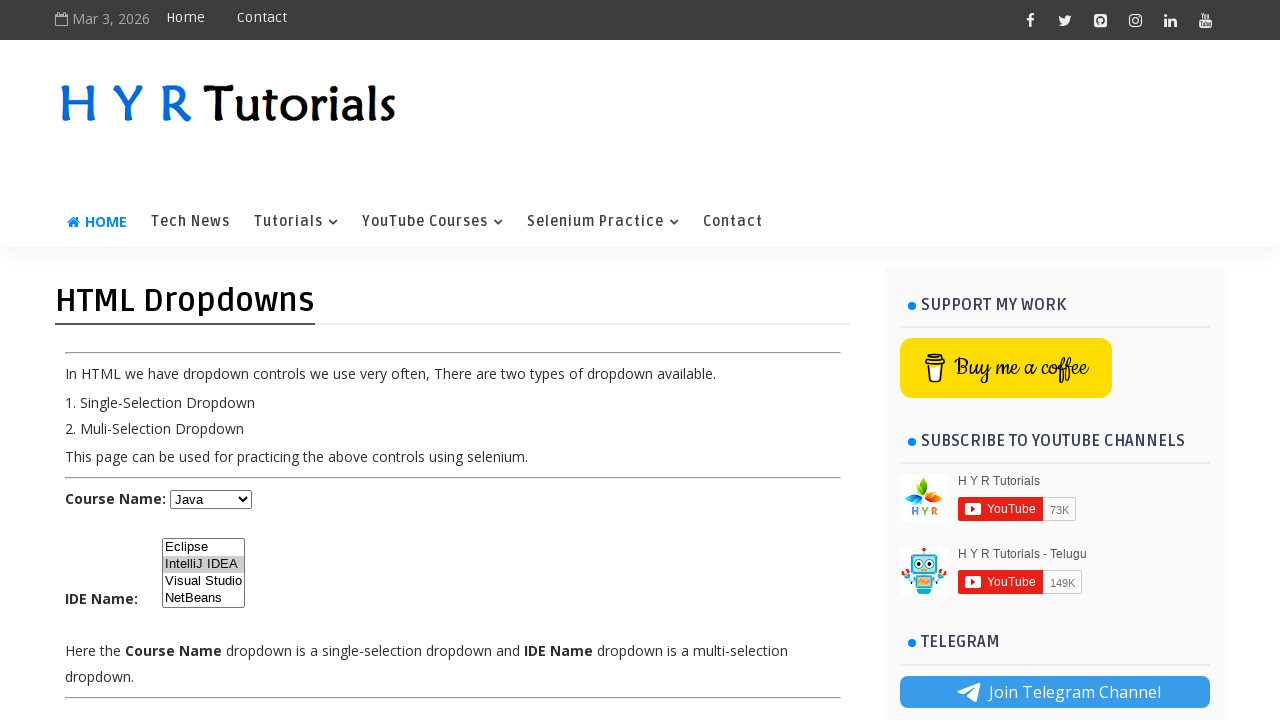

Waited 500ms between selections
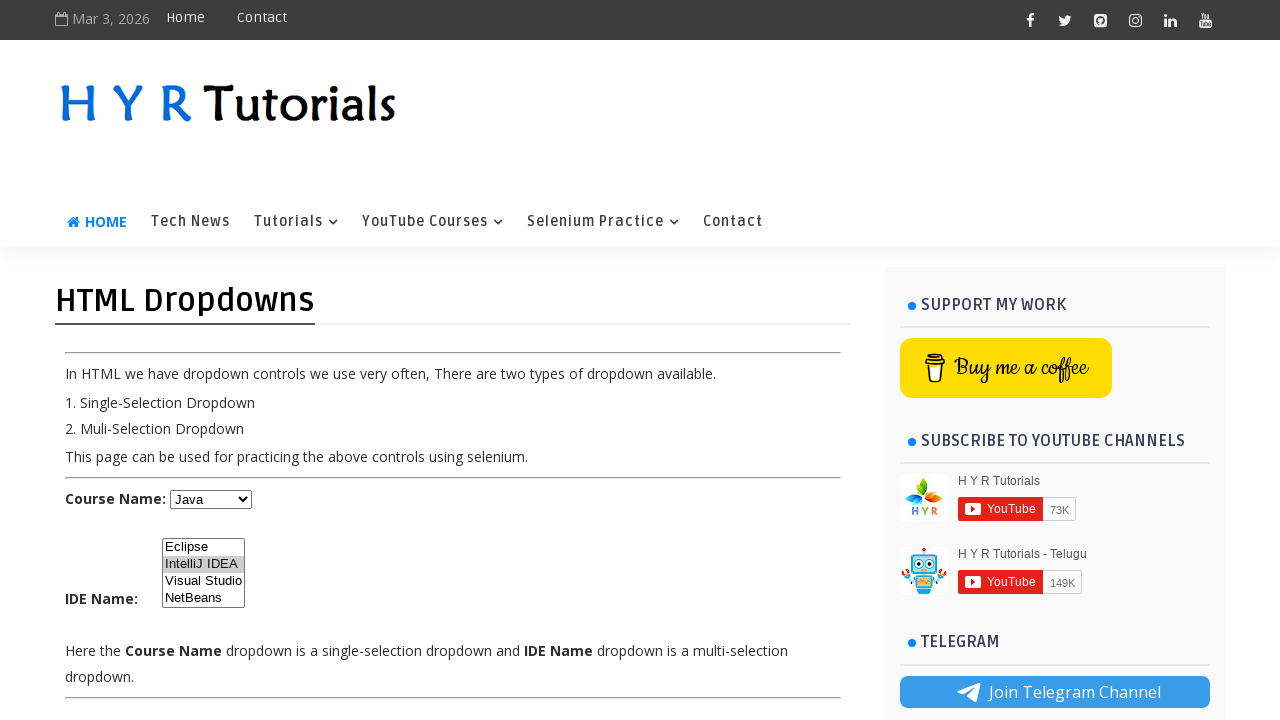

Added NetBeans selection to IDE multi-select dropdown by visible text on #ide
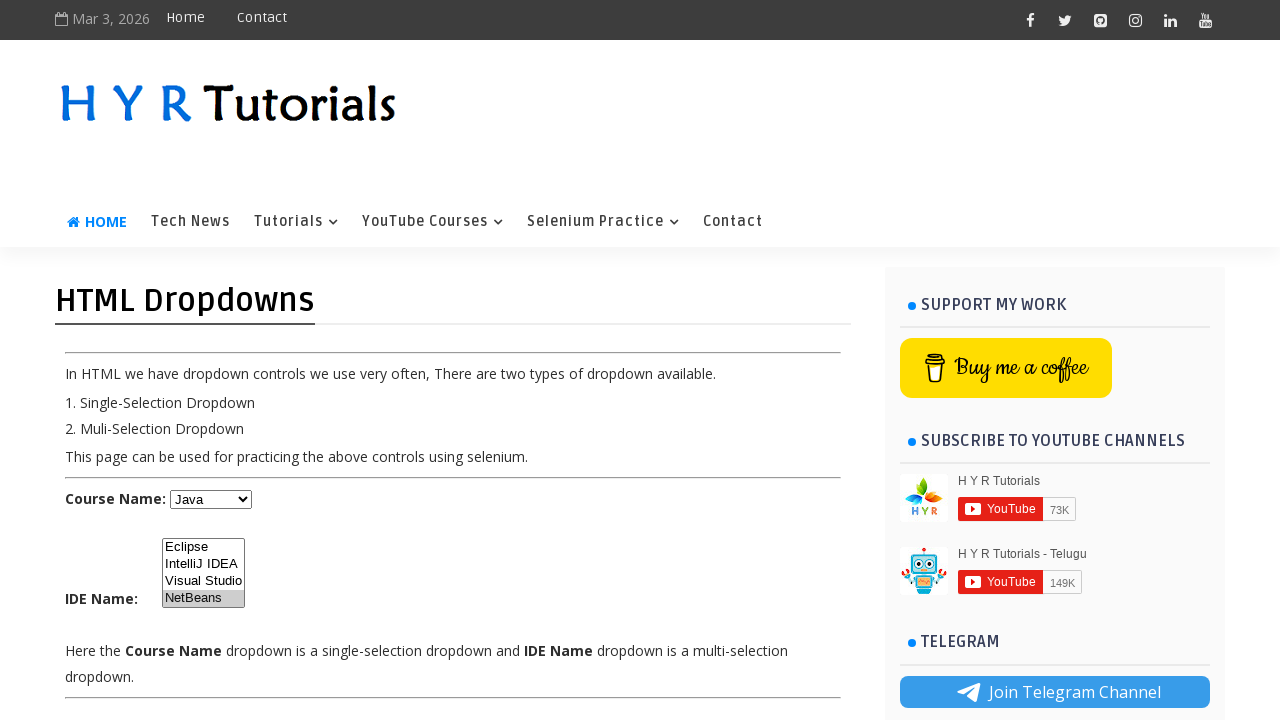

Waited 500ms for all selections to be fully applied
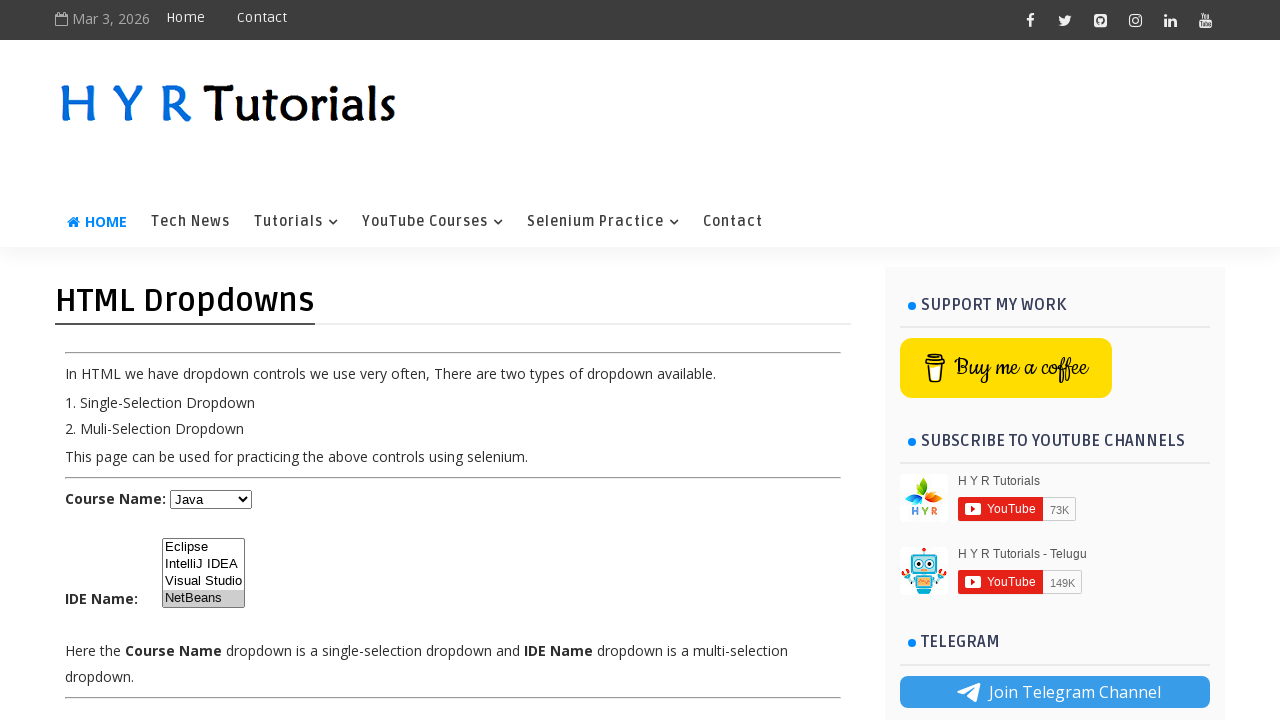

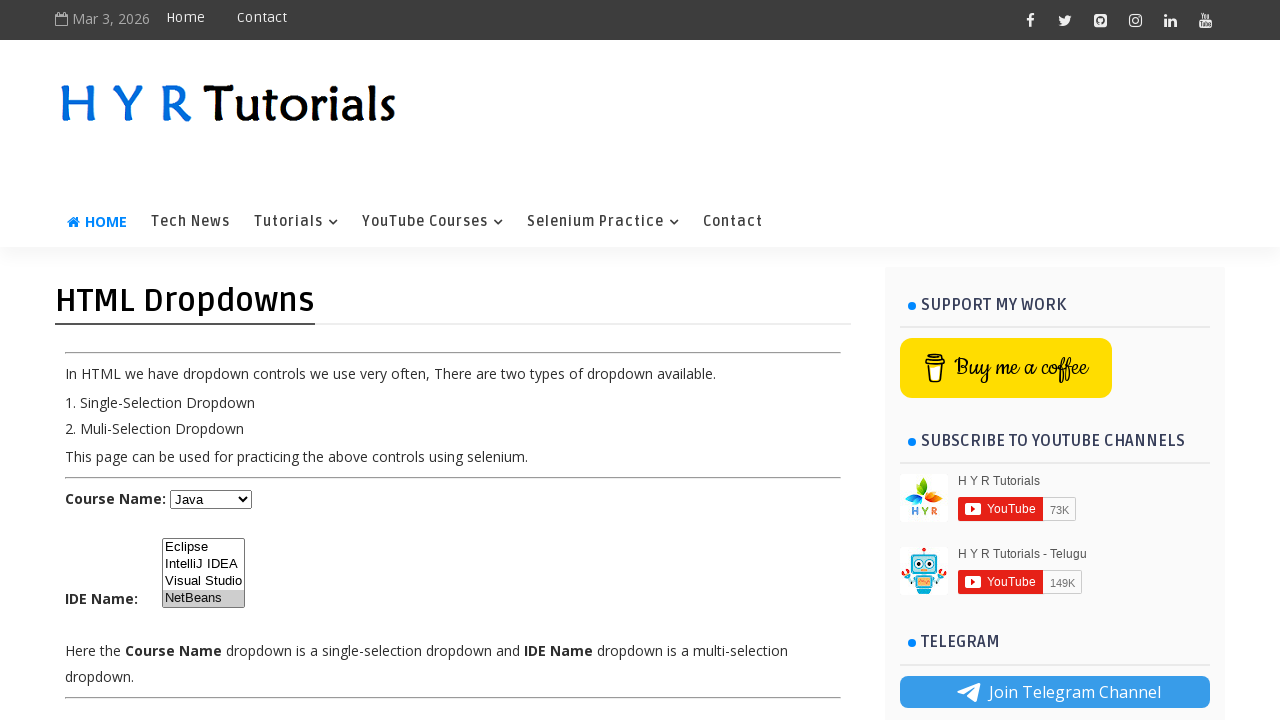